Tests login and logout flow on UI testing playground by submitting form, verifying welcome message, then clicking logout and verifying logged out message

Starting URL: http://www.uitestingplayground.com/sampleapp

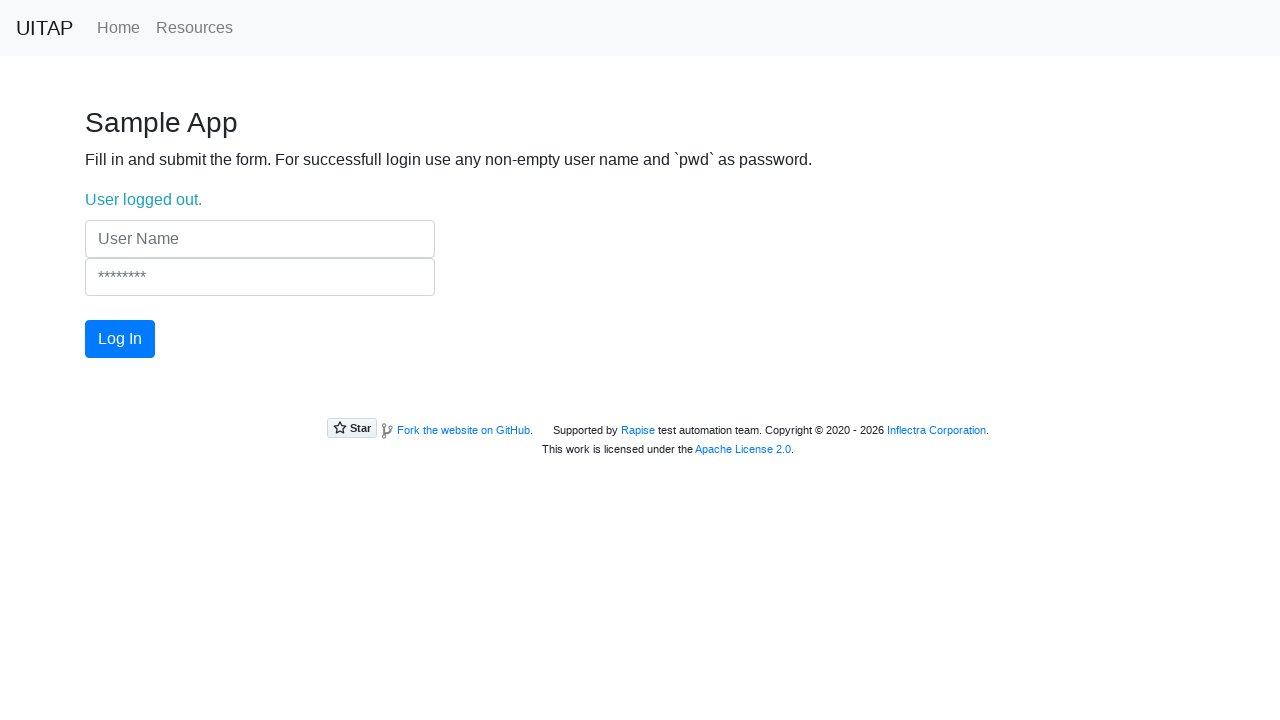

Filled username field with 'Gojo' on input[type='text']
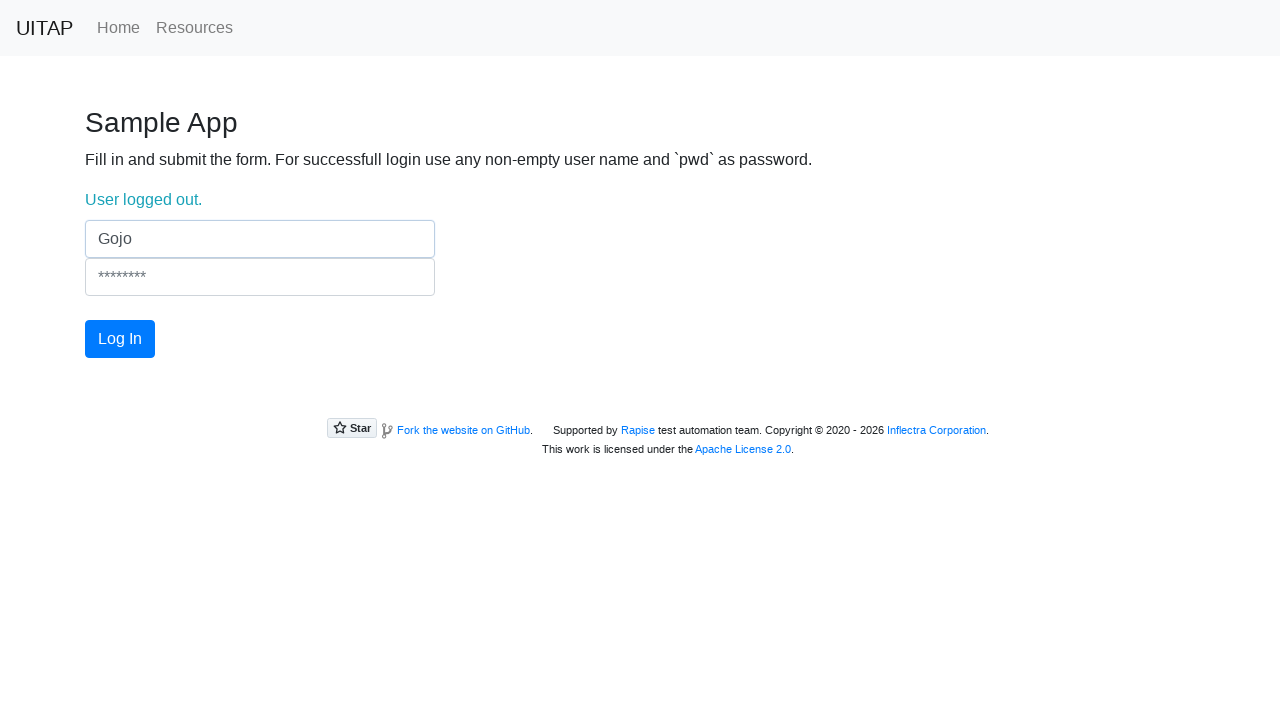

Filled password field on input[type='password']
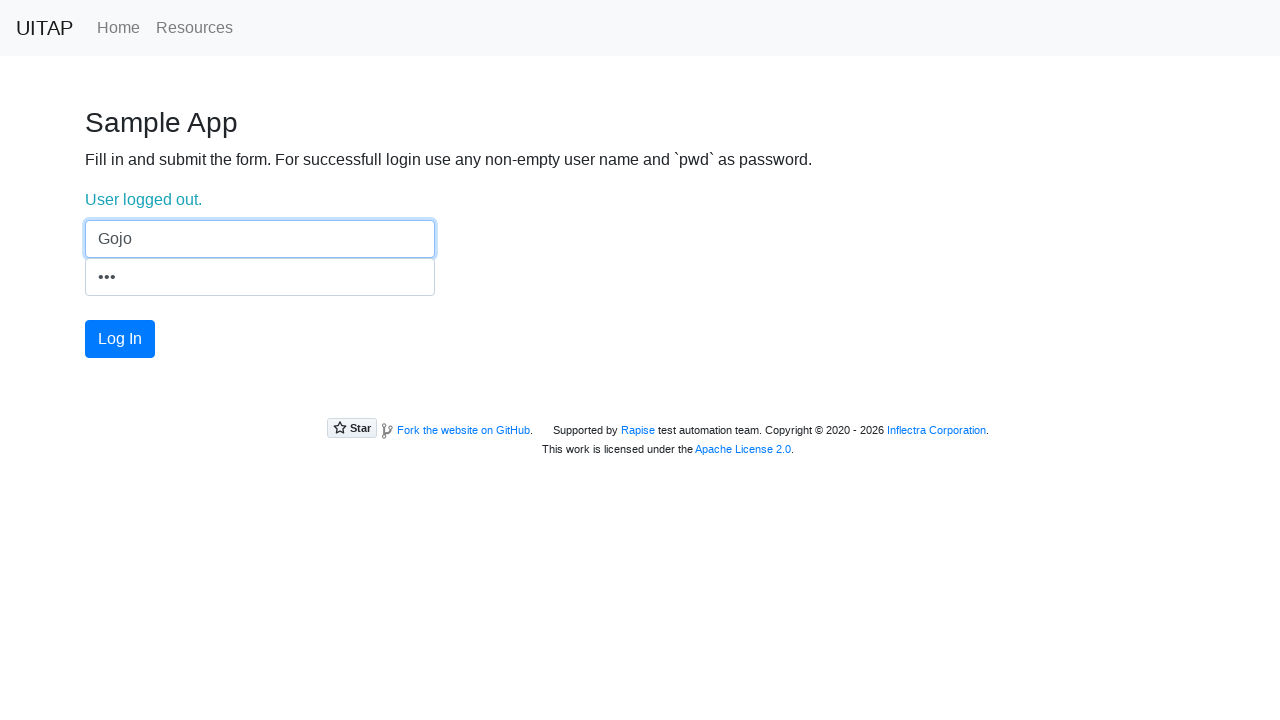

Clicked login button to submit form at (120, 339) on #login
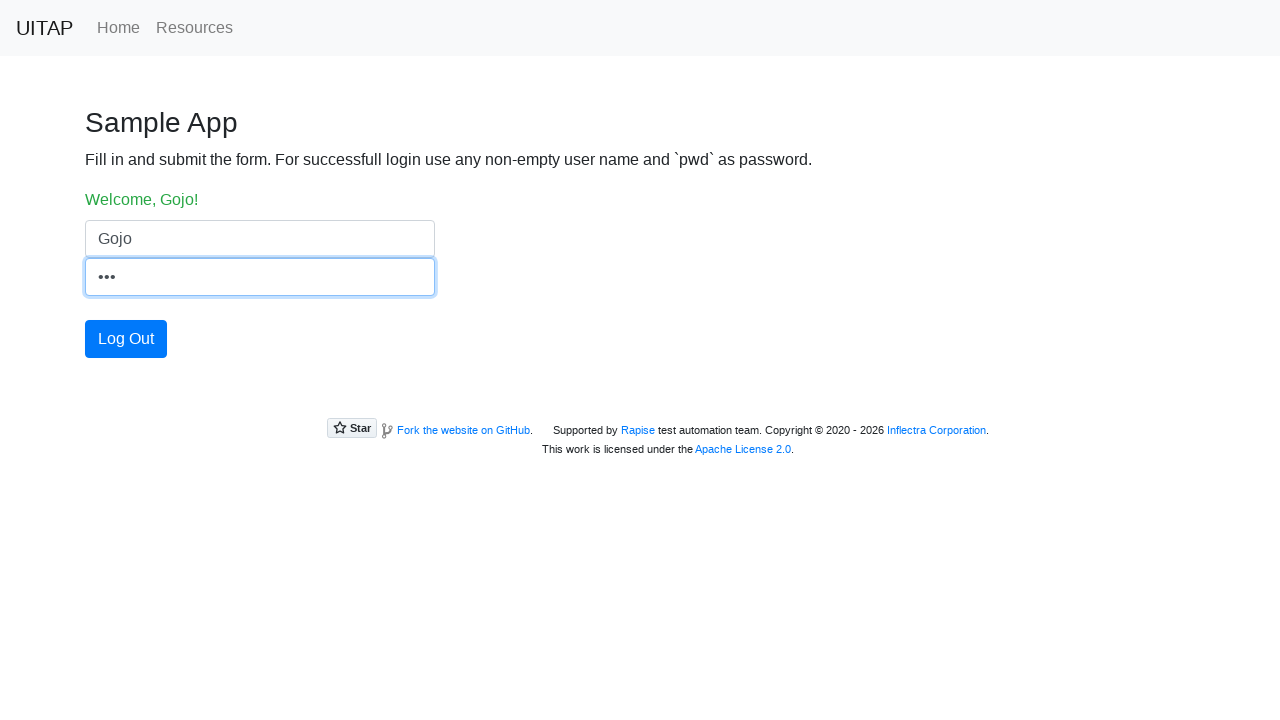

Verified welcome message 'Welcome, Gojo!' appeared
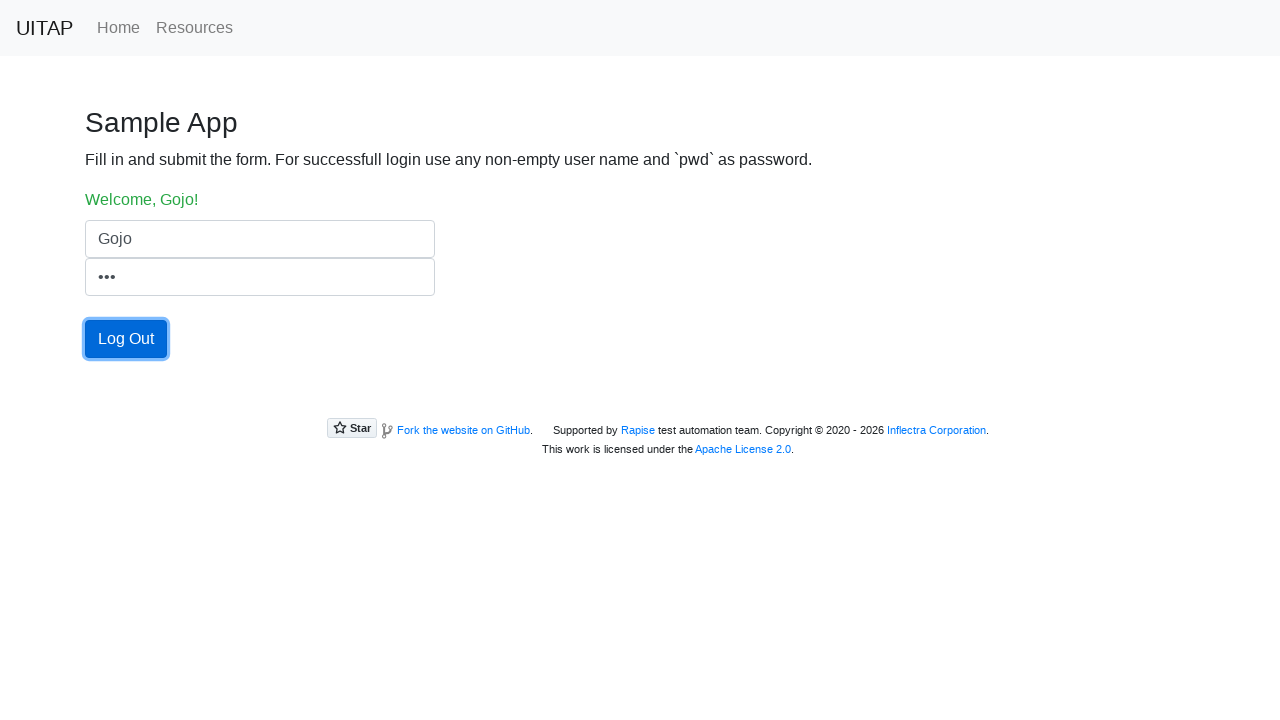

Clicked login button to logout at (126, 339) on #login
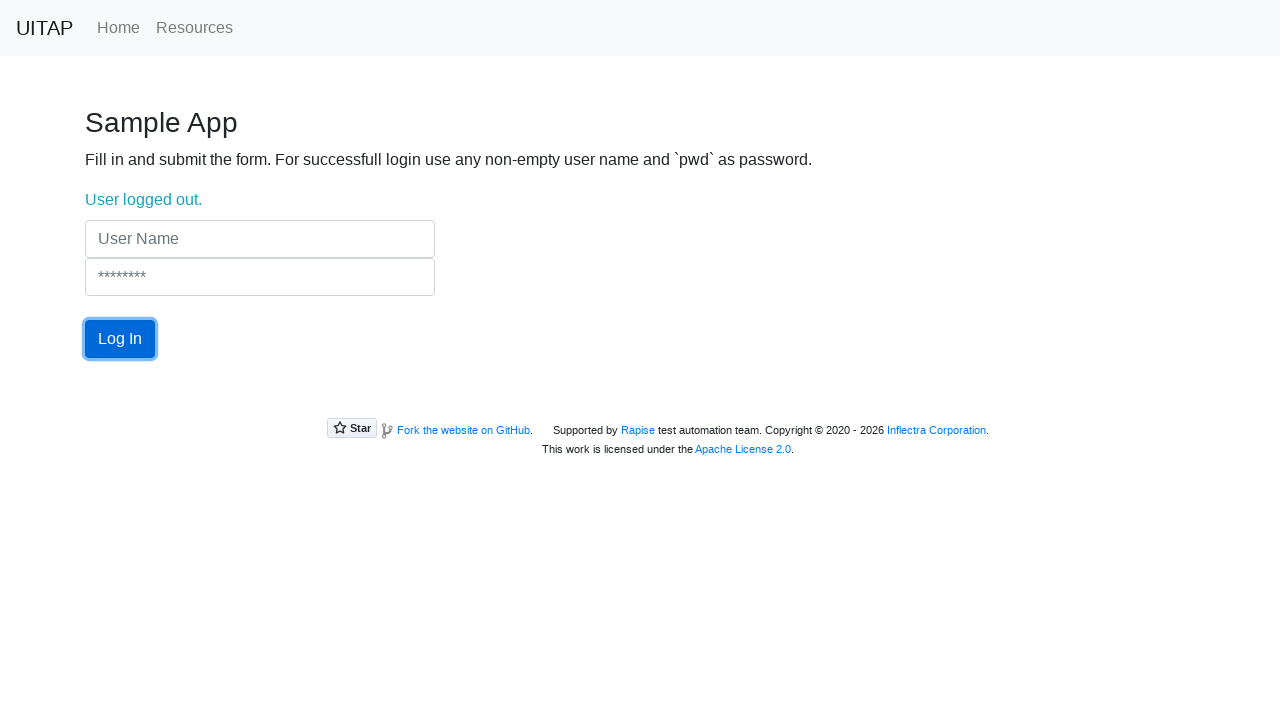

Verified logged out message 'User logged out.' appeared
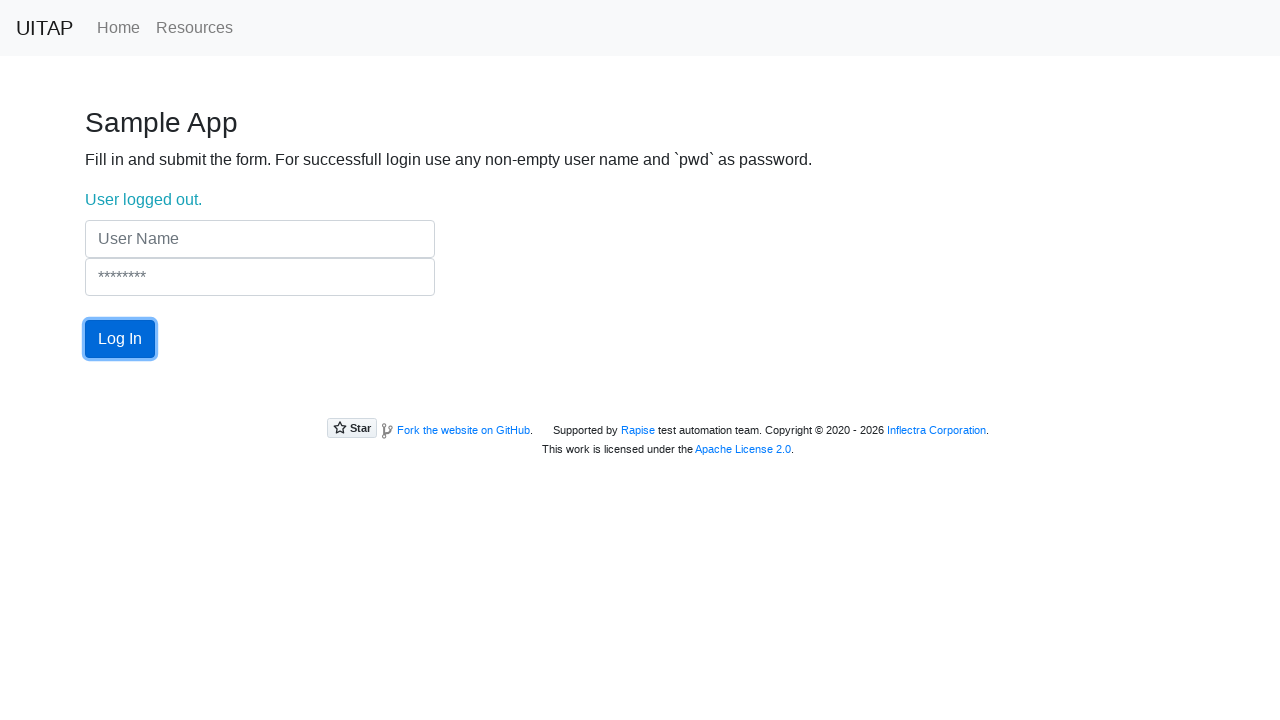

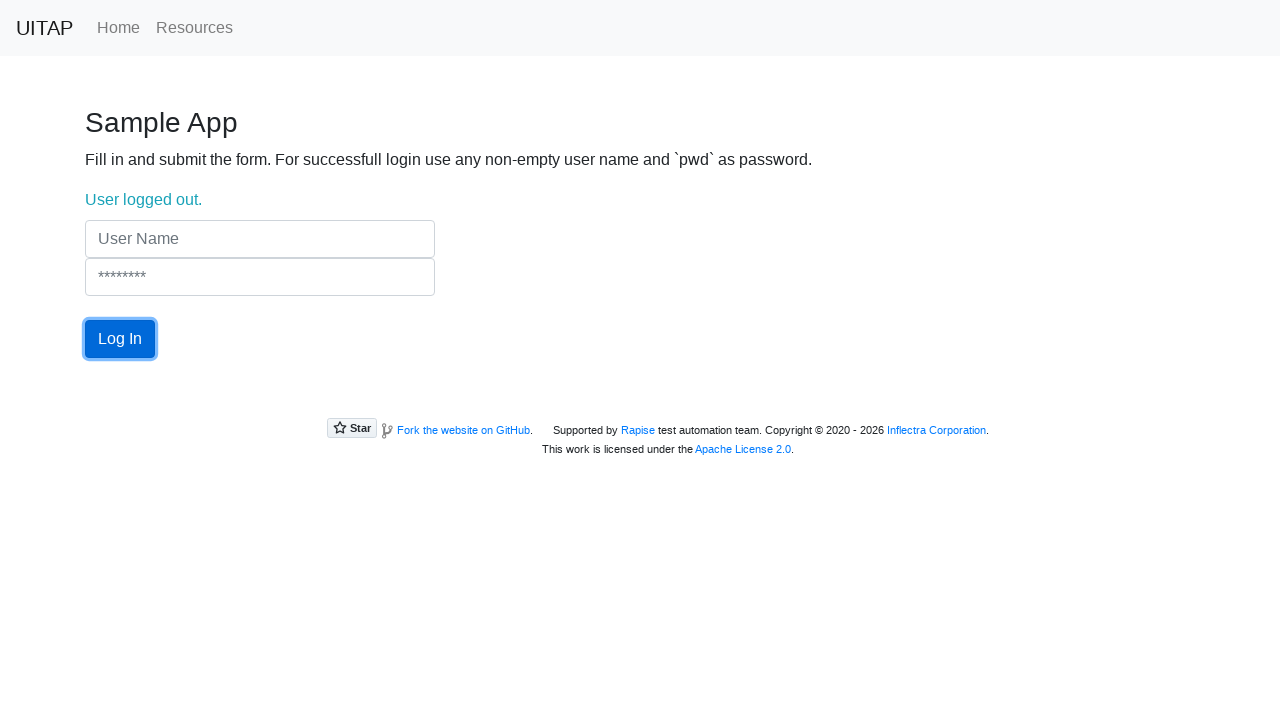